Tests a form that requires calculating the sum of two numbers displayed on the page and selecting the result from a dropdown menu

Starting URL: http://suninjuly.github.io/selects1.html

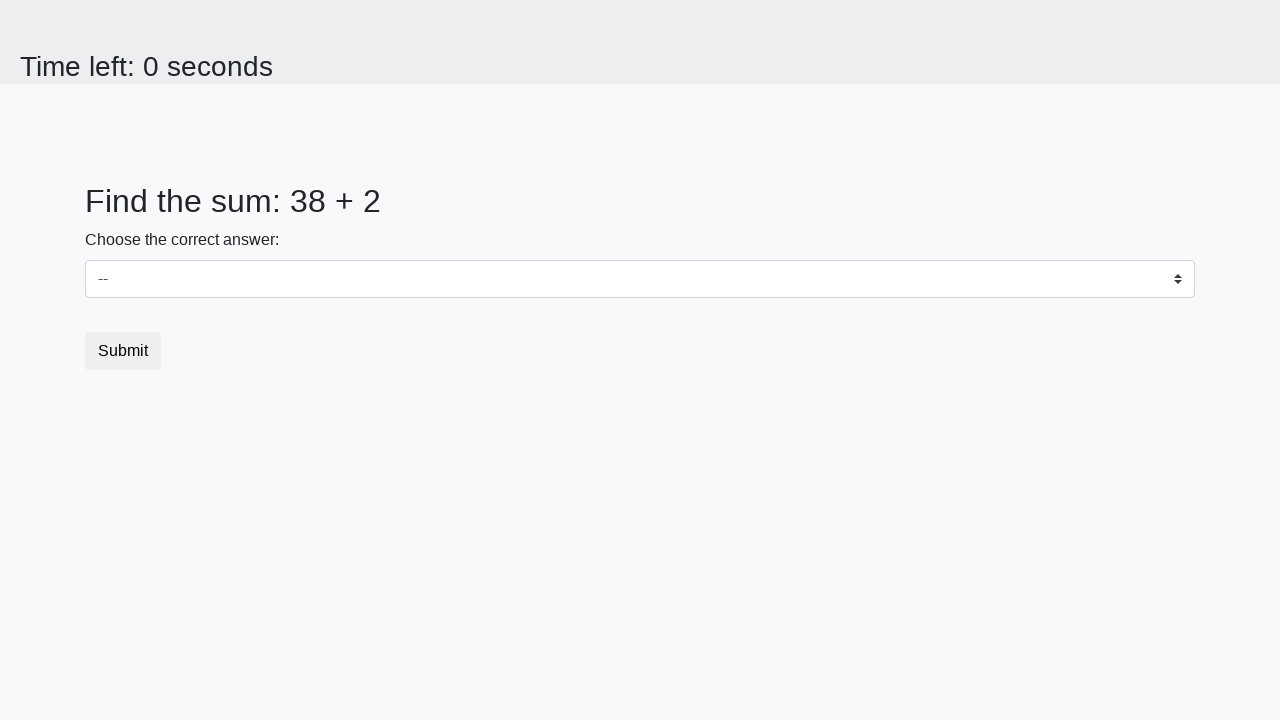

Located first number element (span#num1)
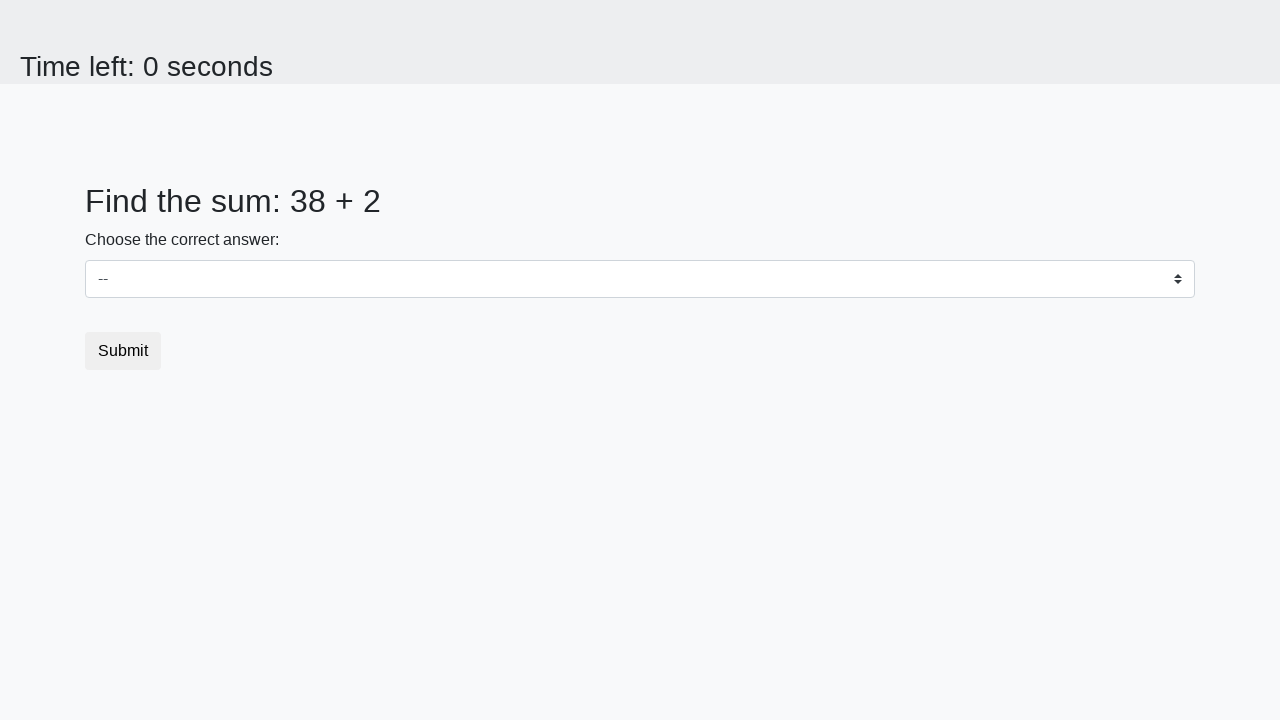

Extracted first number value from page
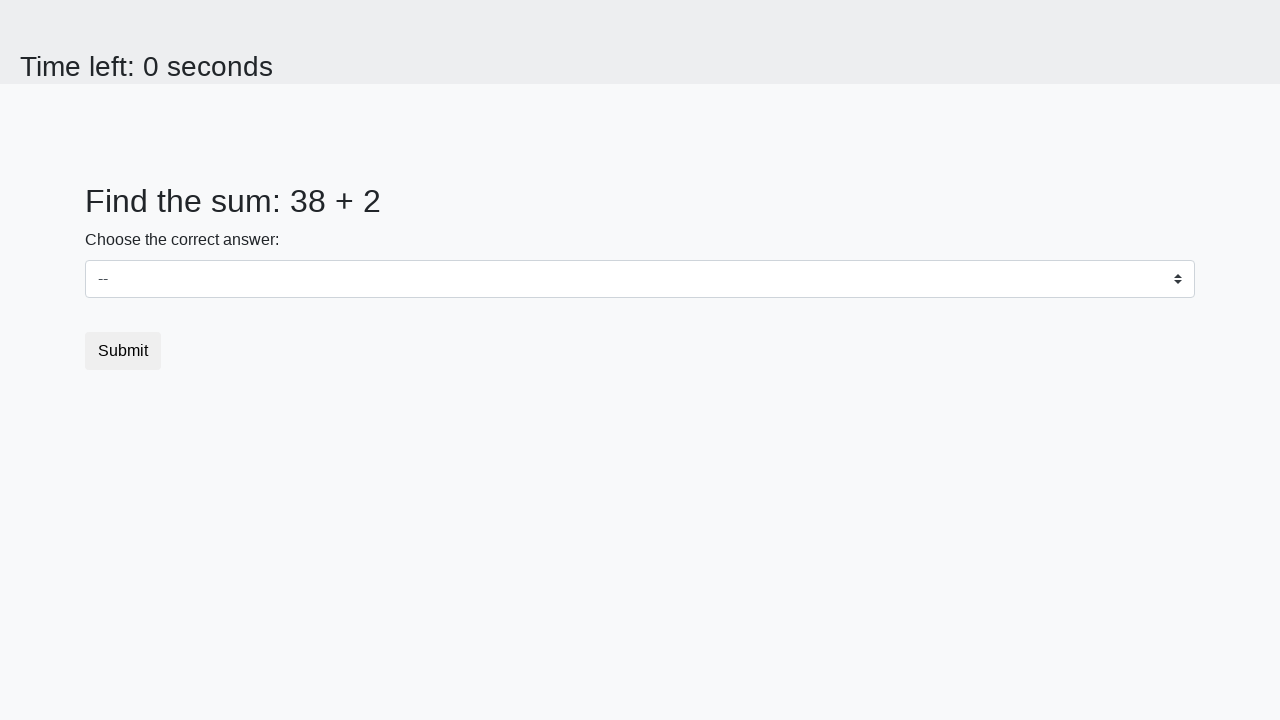

Located second number element (span#num2)
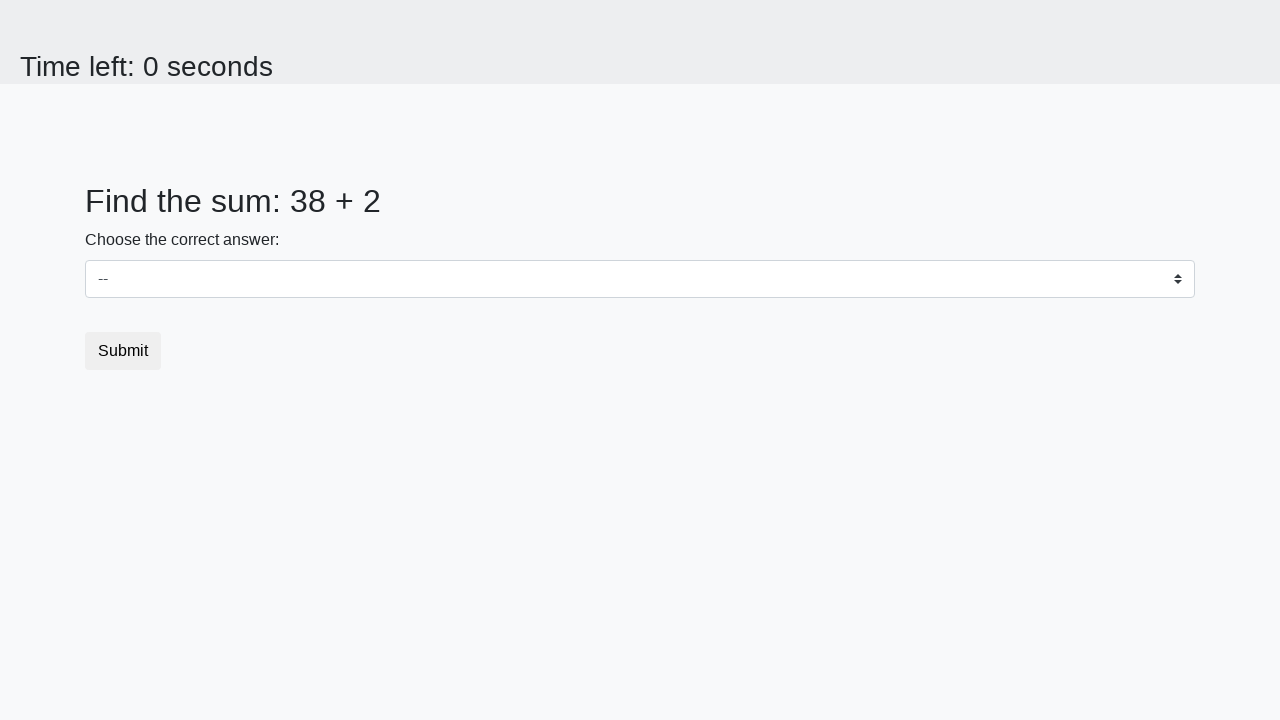

Extracted second number value from page
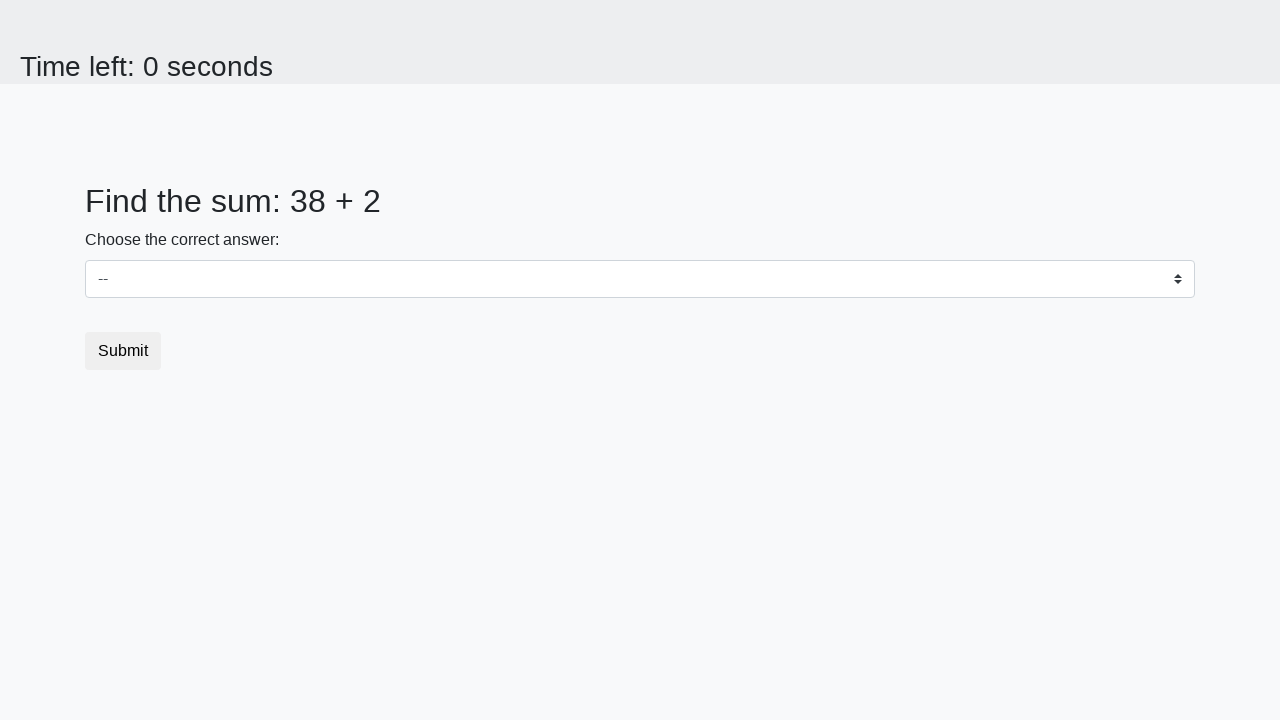

Calculated sum of 38 + 2 = 40
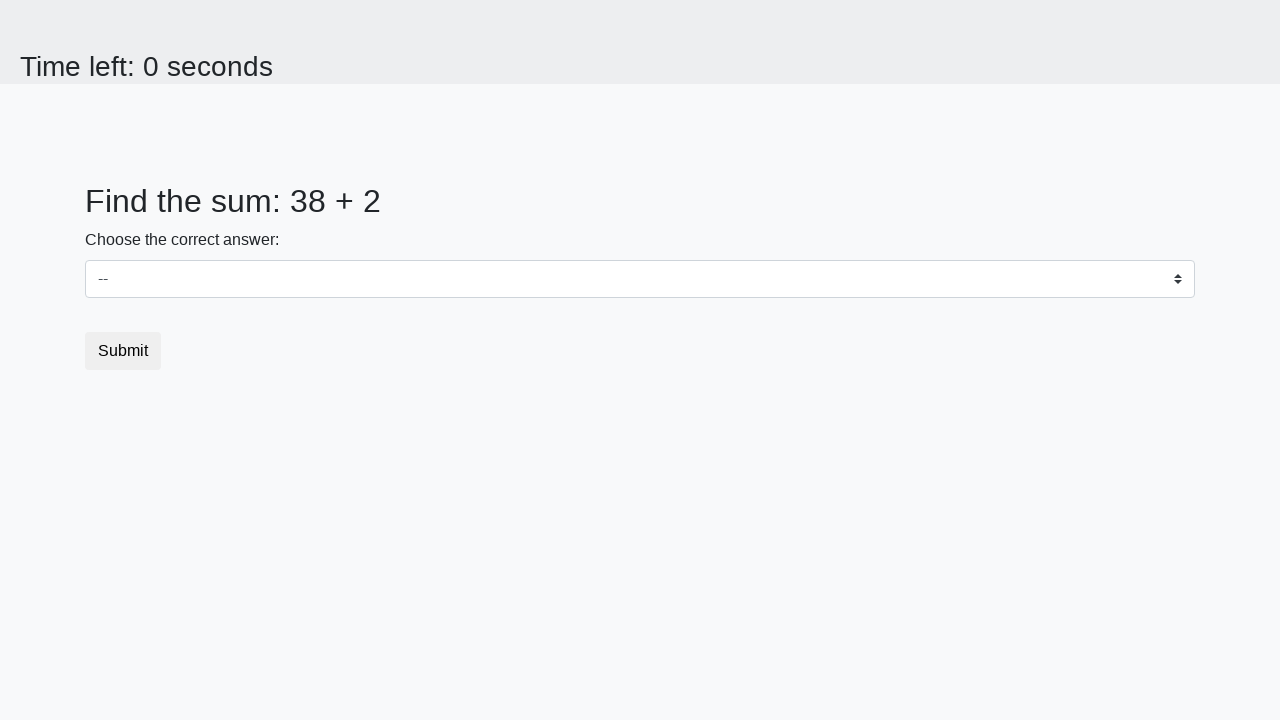

Selected calculated result '40' from dropdown menu on select
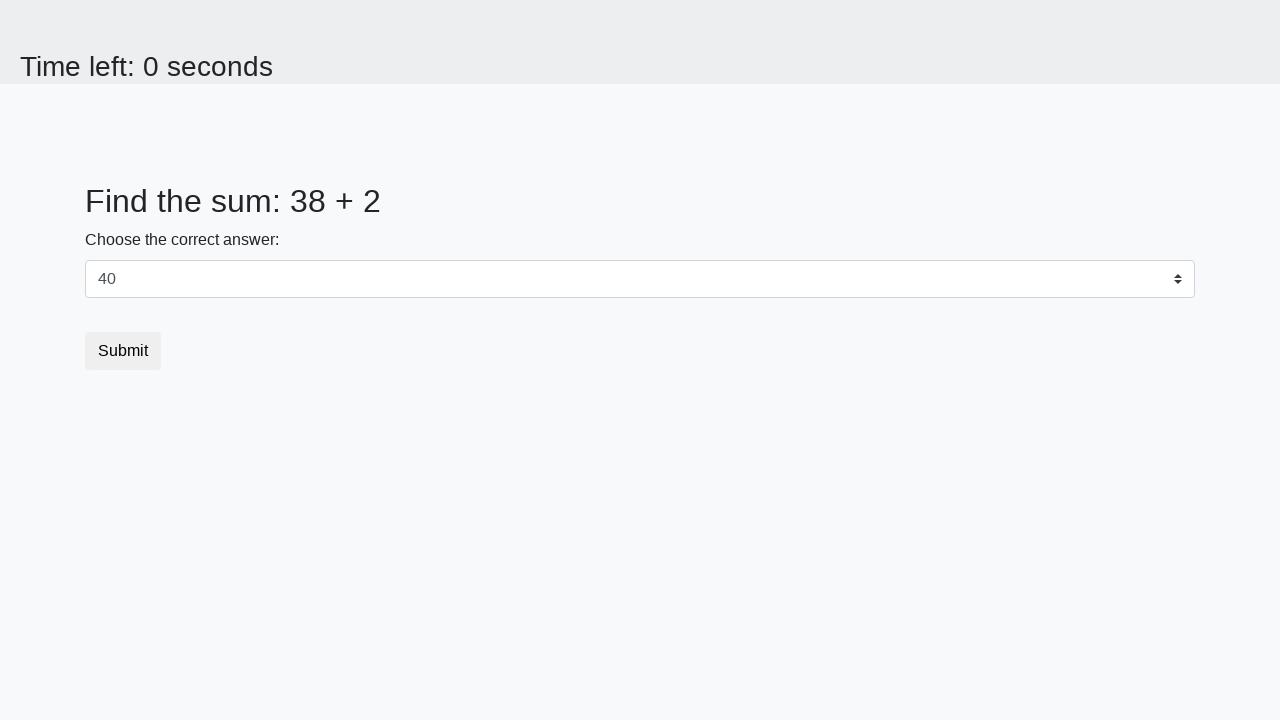

Clicked submit button to submit form at (123, 351) on button[type='submit']
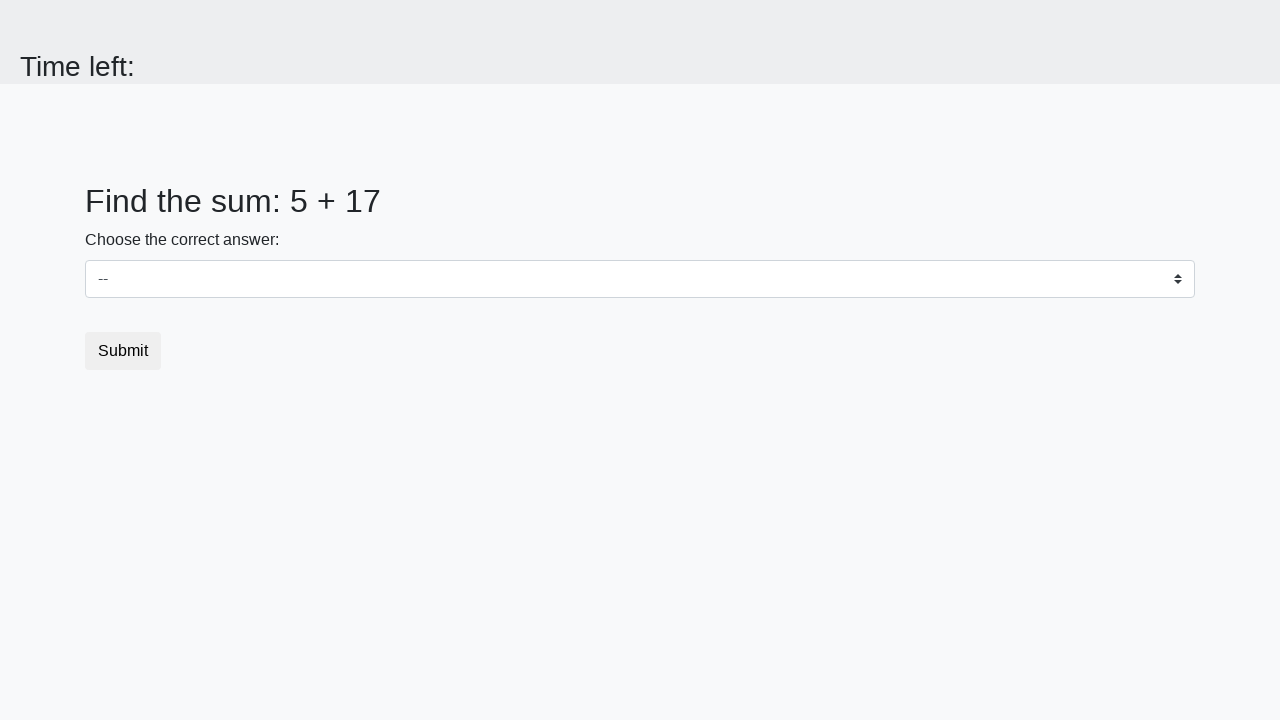

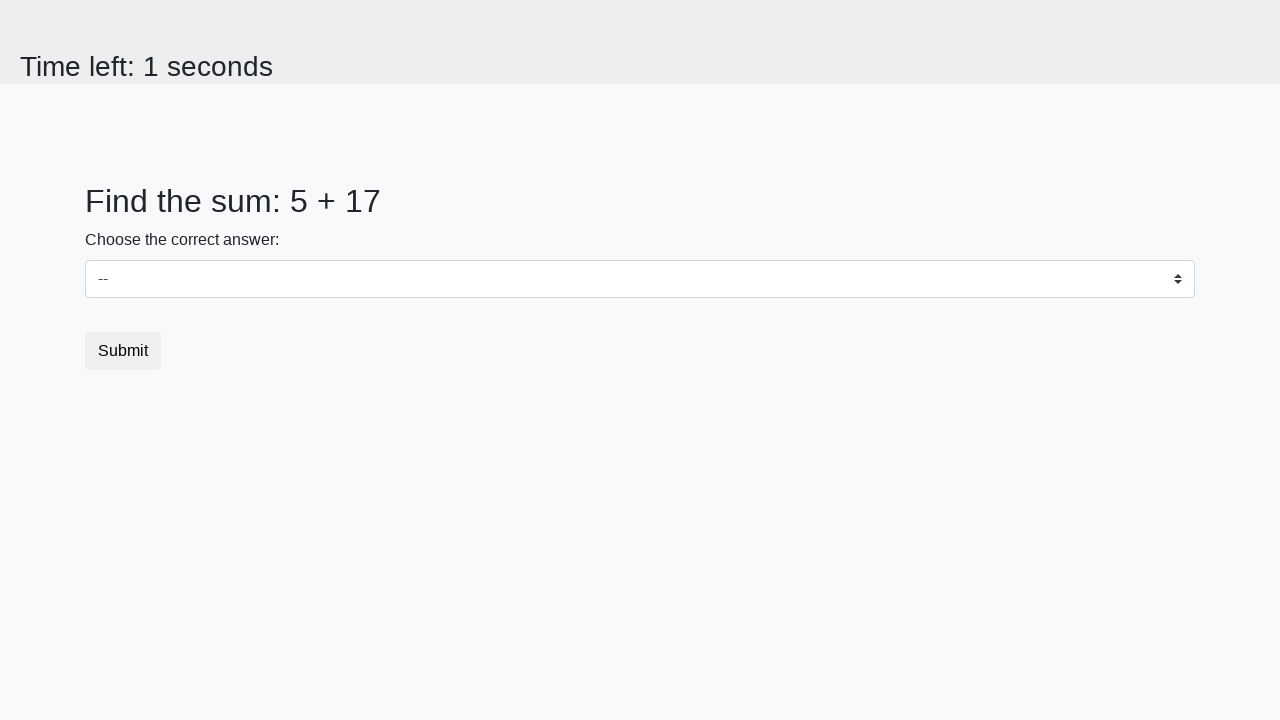